Navigates to coolstoves.com website and waits briefly before closing the browser

Starting URL: https://www.coolstoves.com

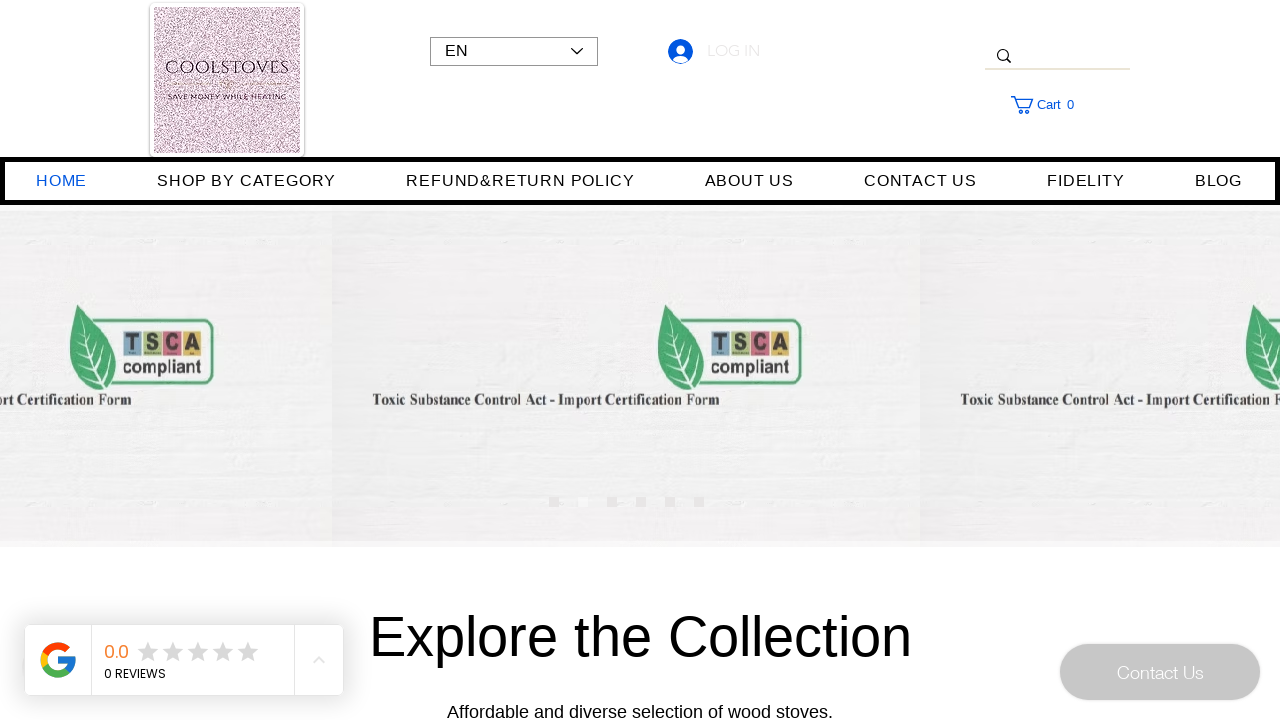

Waited for page DOM content to load
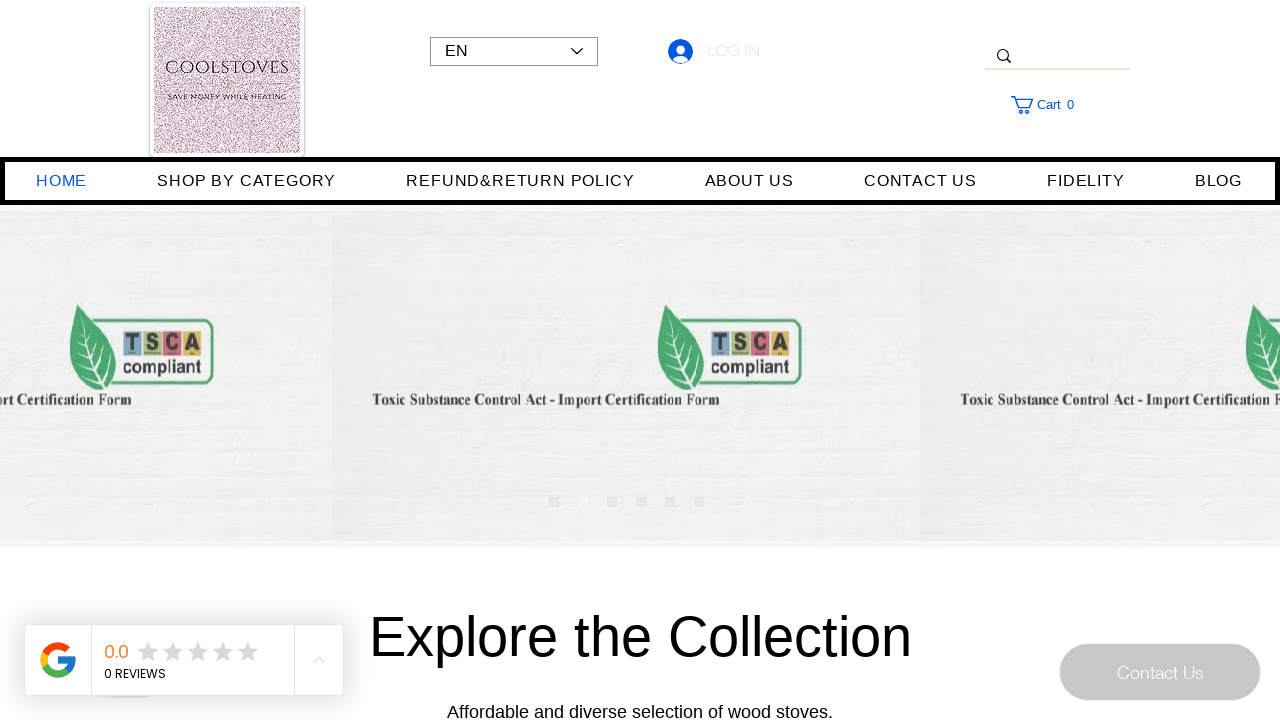

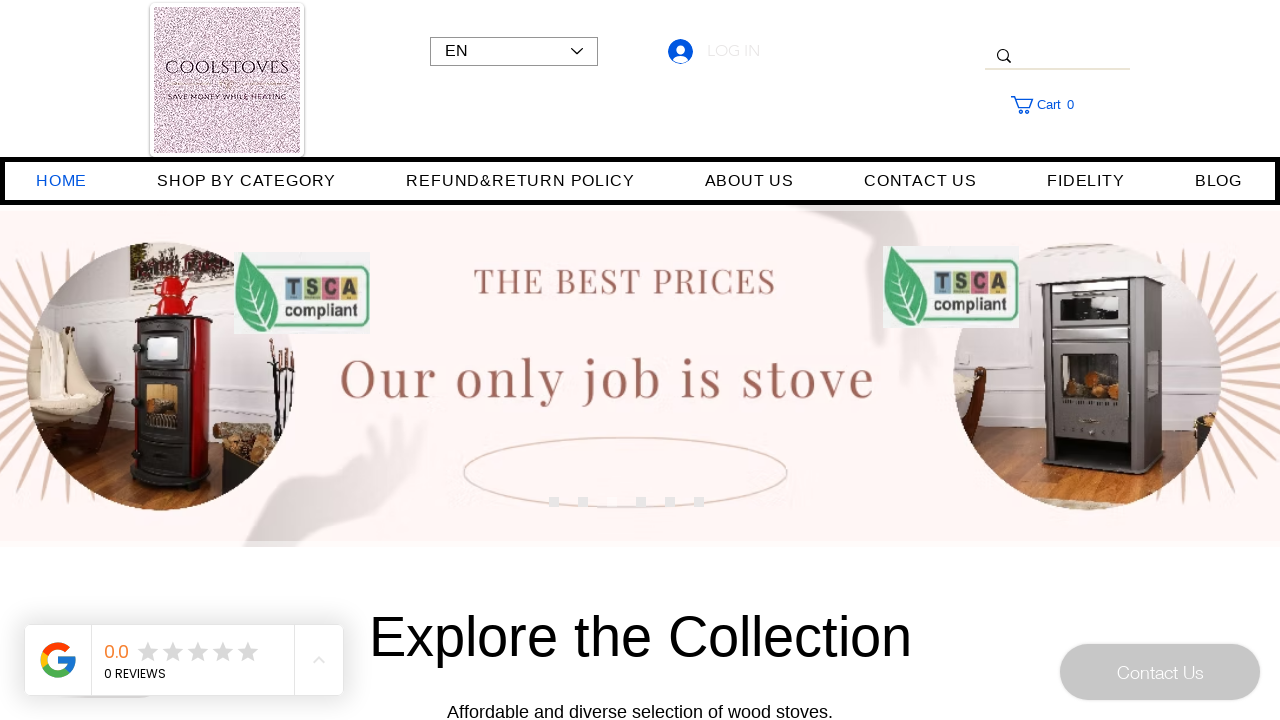